Tests the add-to-cart functionality by viewing a product, setting quantity to 4, adding it to the cart, and verifying the product appears in the cart with the correct quantity.

Starting URL: http://automationexercise.com

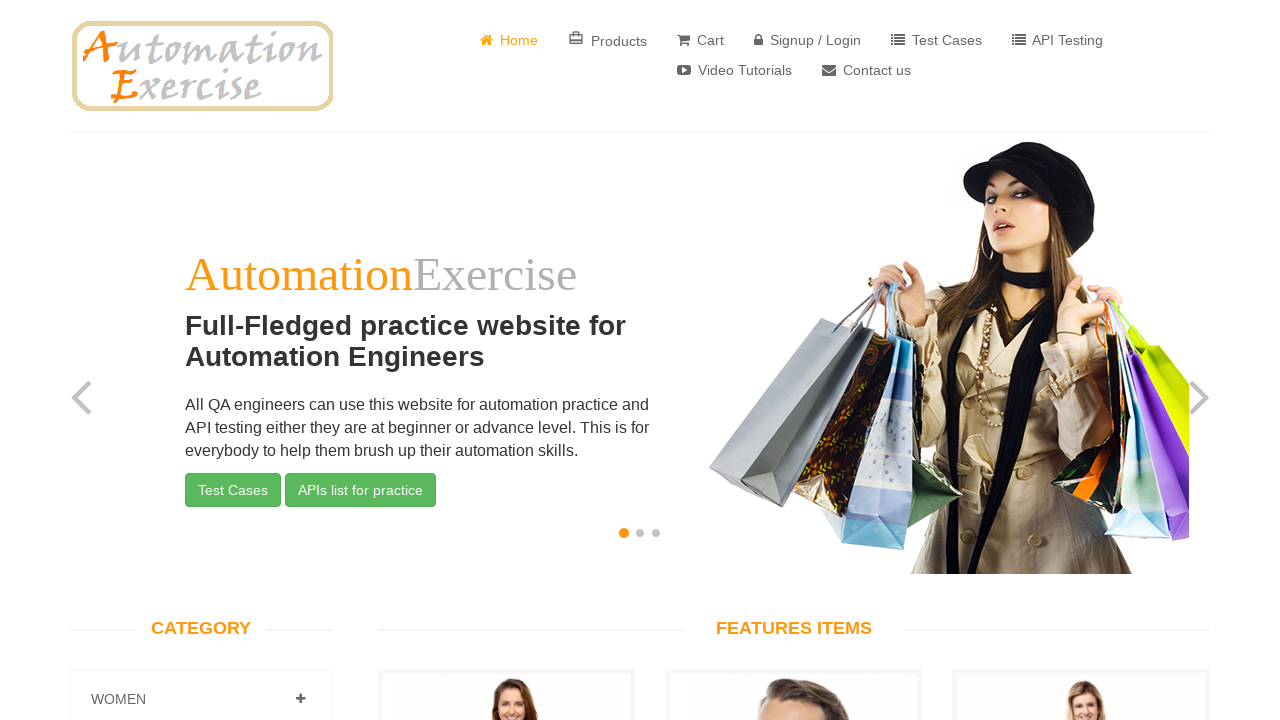

Home page header loaded and visible
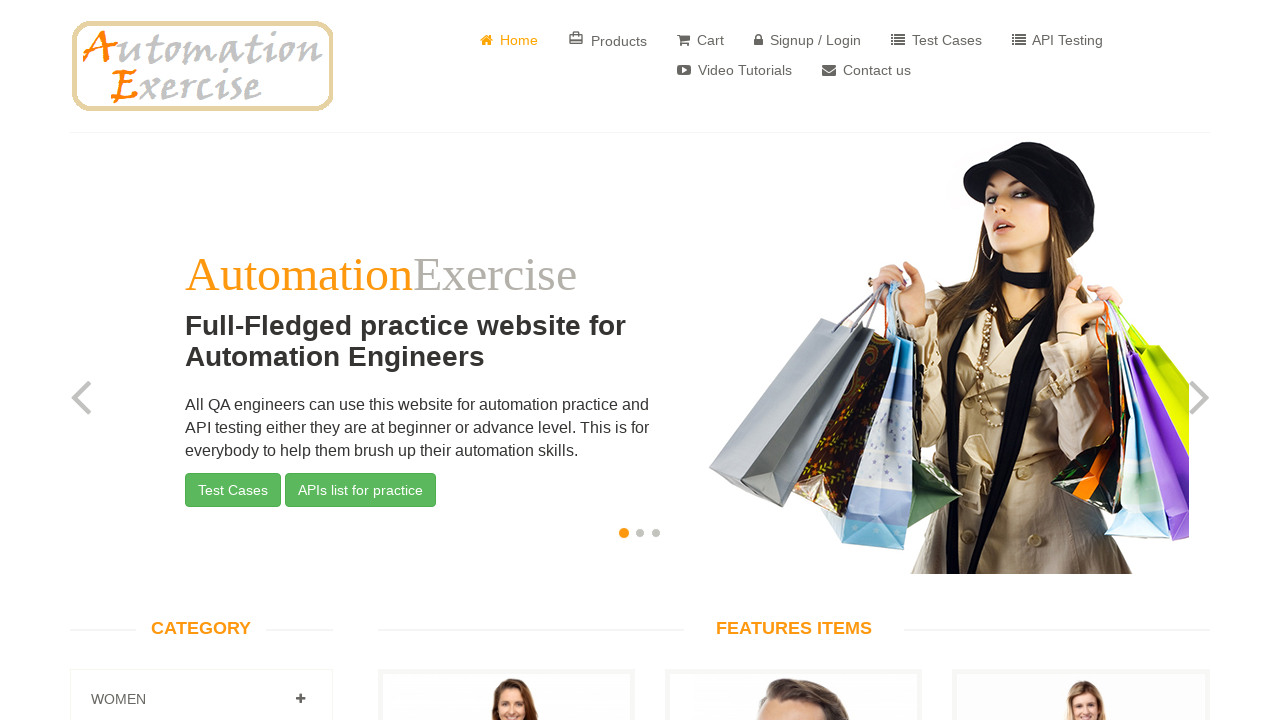

Clicked 'View Product' link for the 3rd product at (1081, 360) on div.features_items > div:nth-child(8) div.choose ul li a
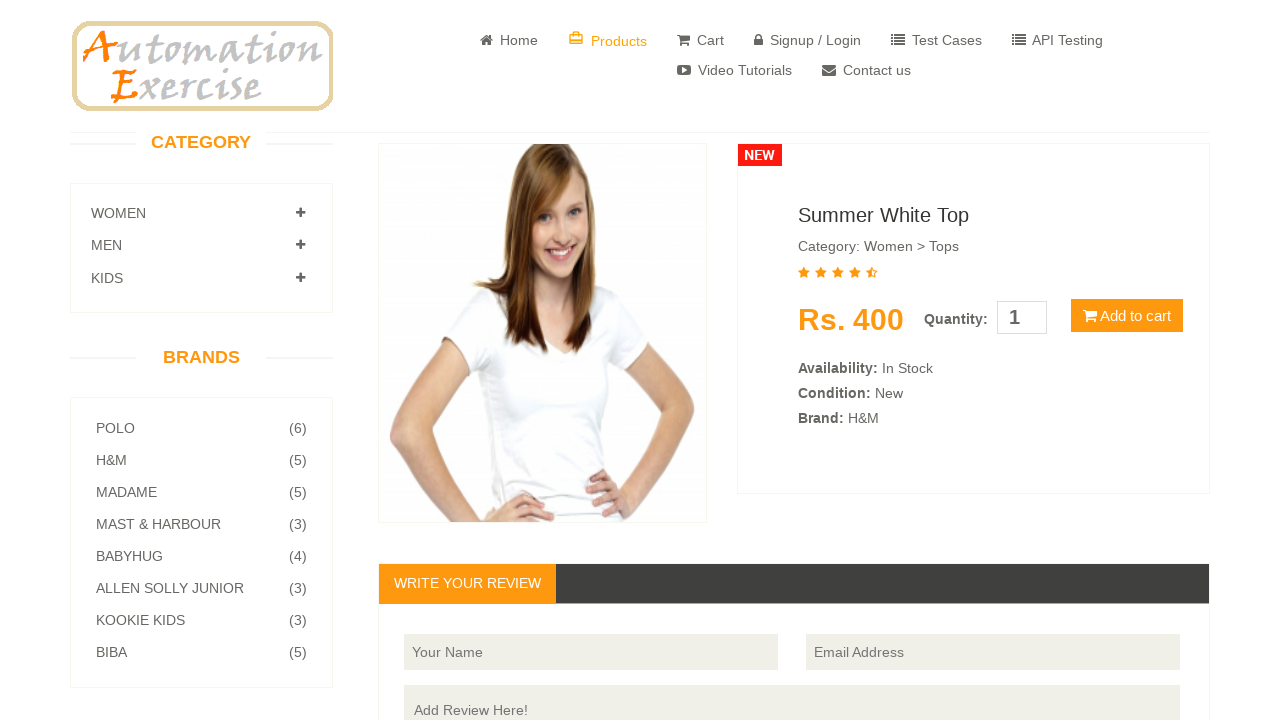

Product details page loaded
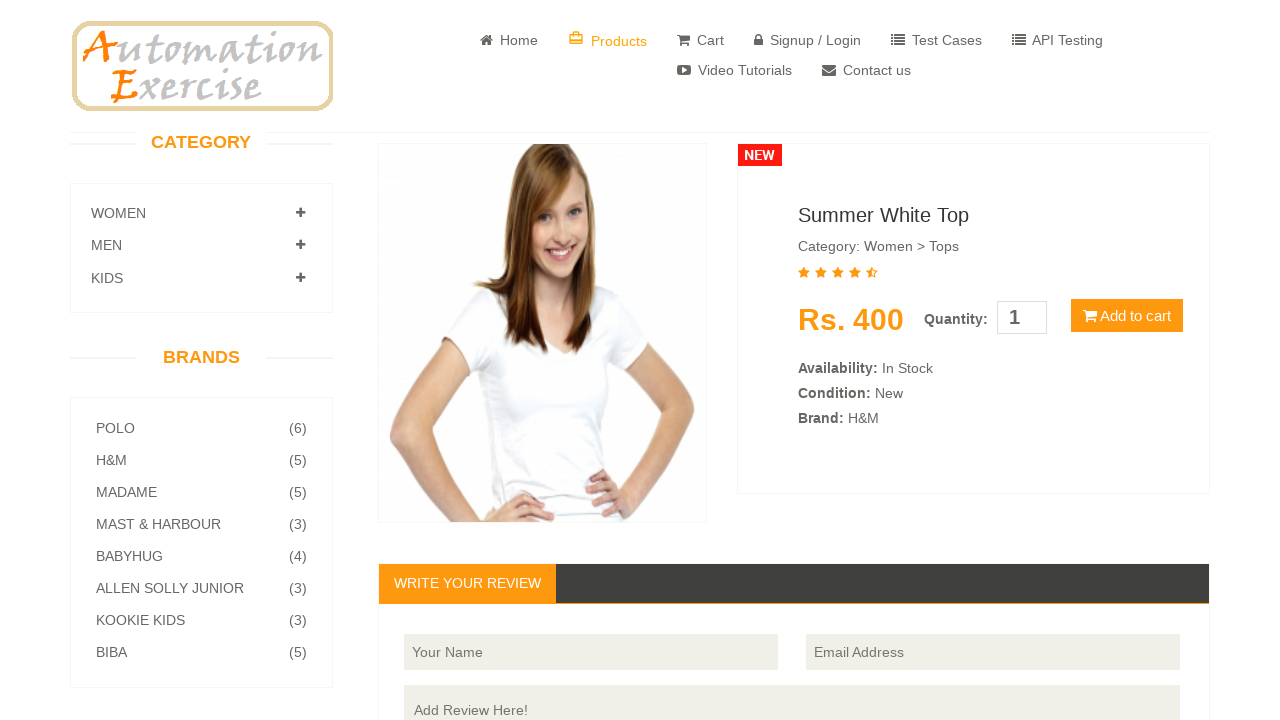

Set product quantity to 4 on #quantity
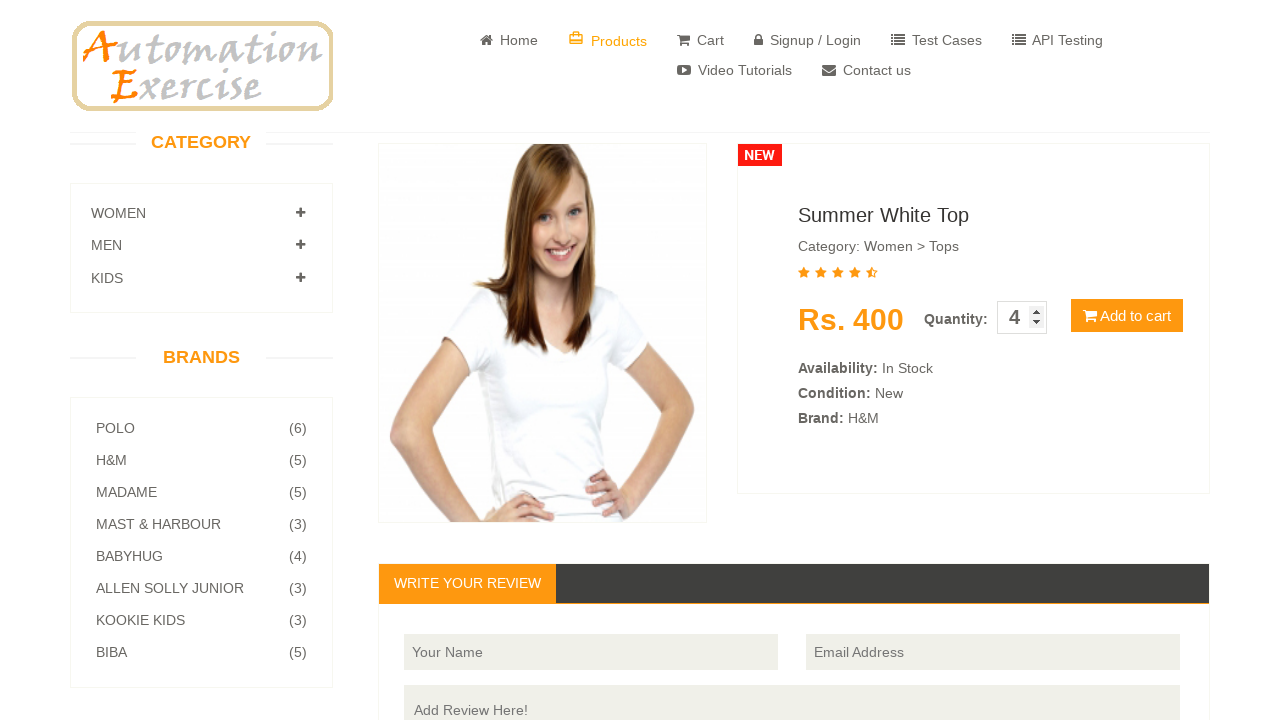

Clicked 'Add to cart' button at (1127, 316) on div.product-details div.col-sm-7 div span button
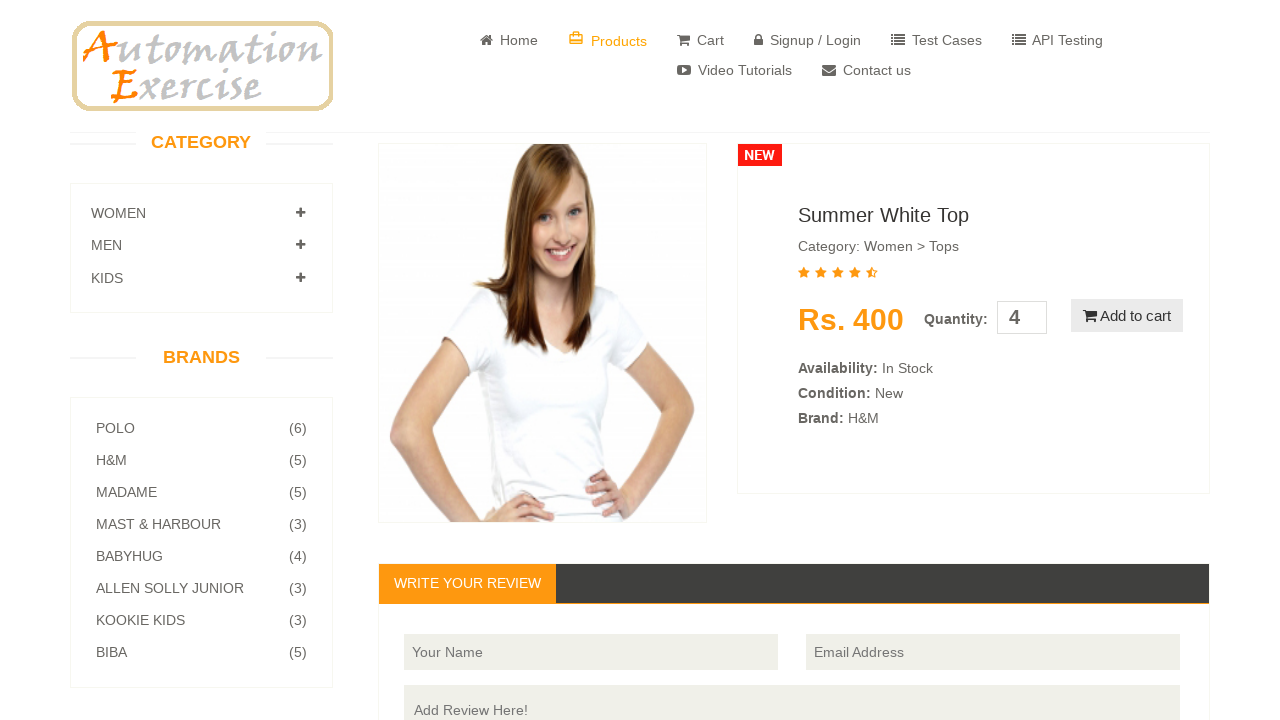

Add to cart confirmation modal appeared
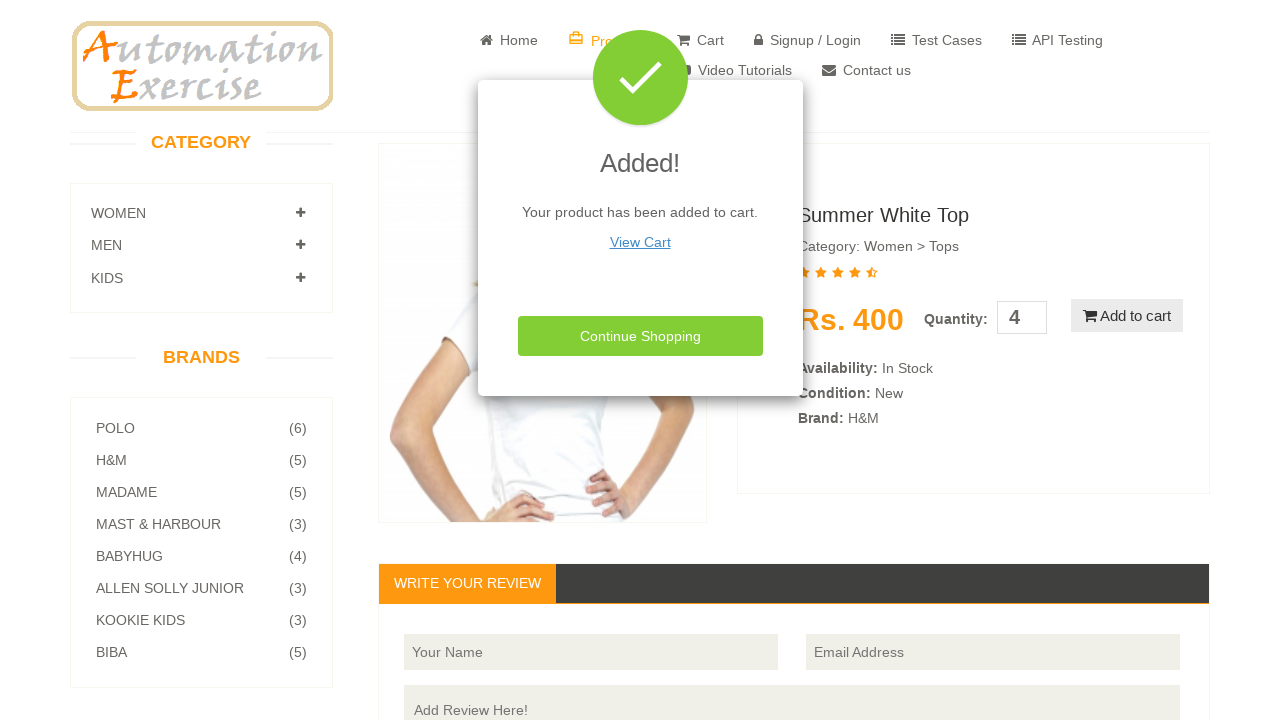

Clicked 'View Cart' button in confirmation modal at (640, 242) on #cartModal div.modal-body p:nth-child(2) a
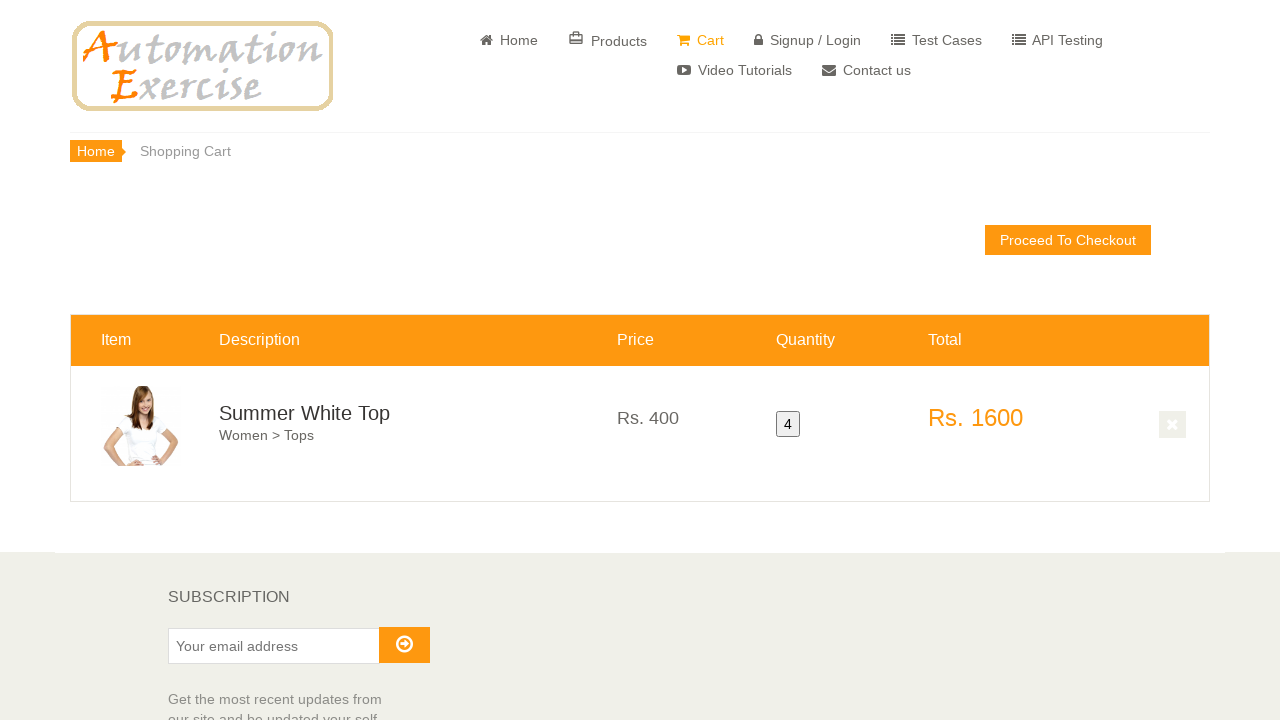

Cart page loaded with product quantity cell visible
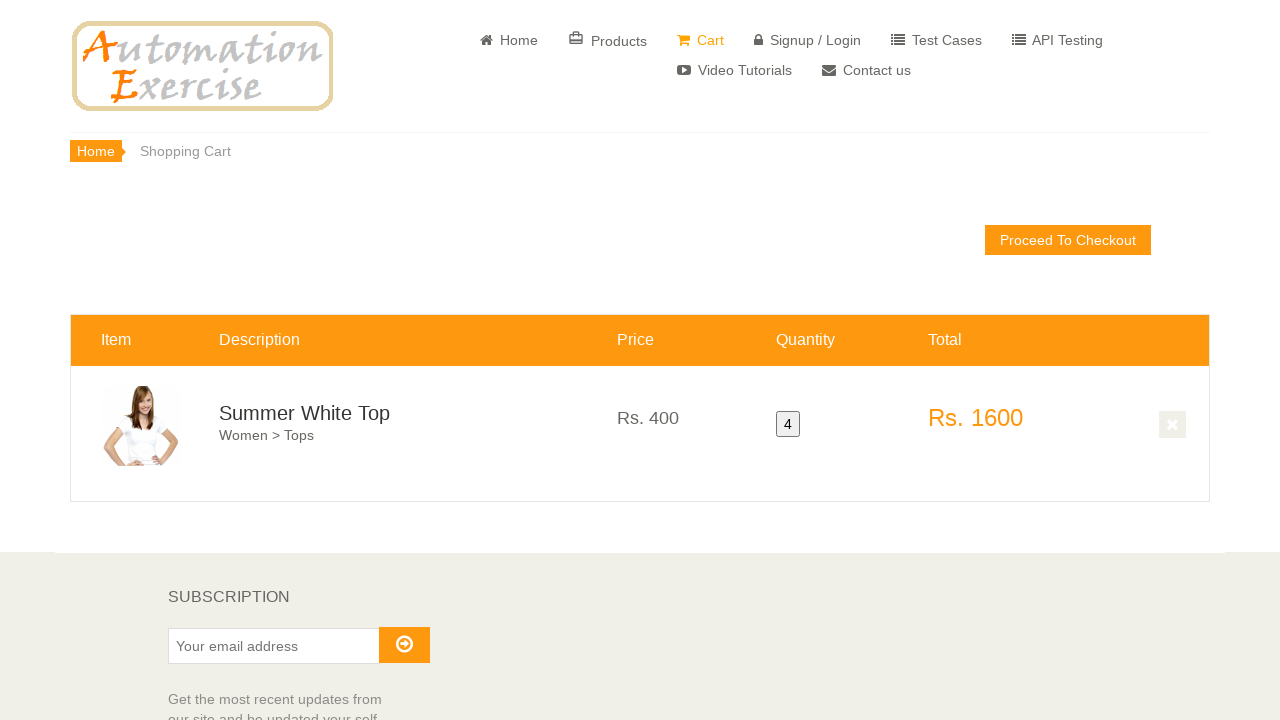

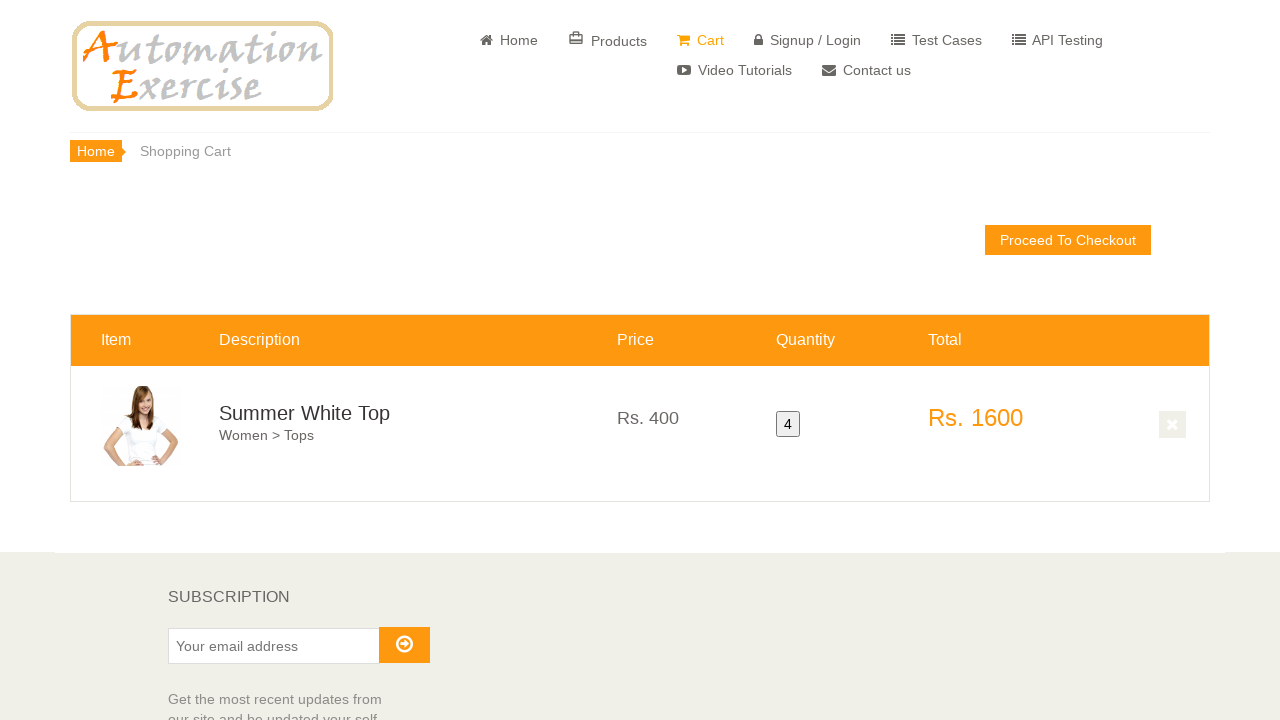